Tests dropdown selection functionality by iterating through all dropdown options and selecting each one

Starting URL: https://rahulshettyacademy.com/AutomationPractice/

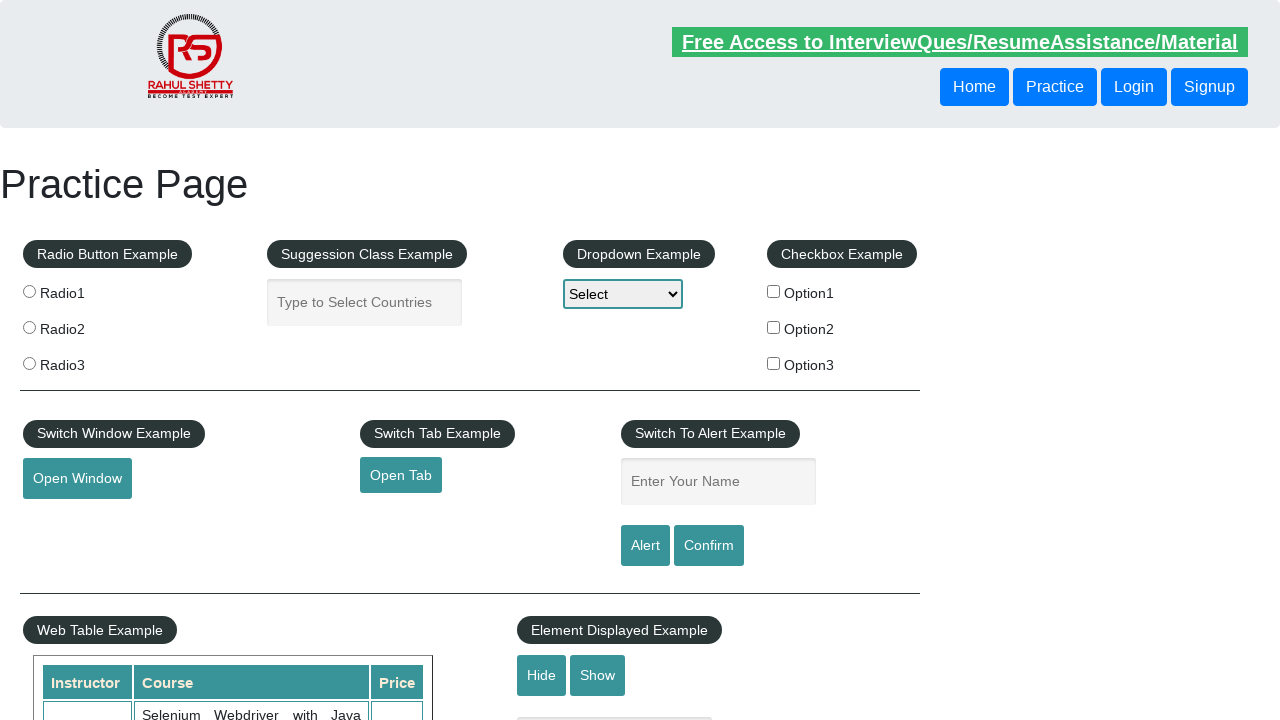

Located the dropdown element
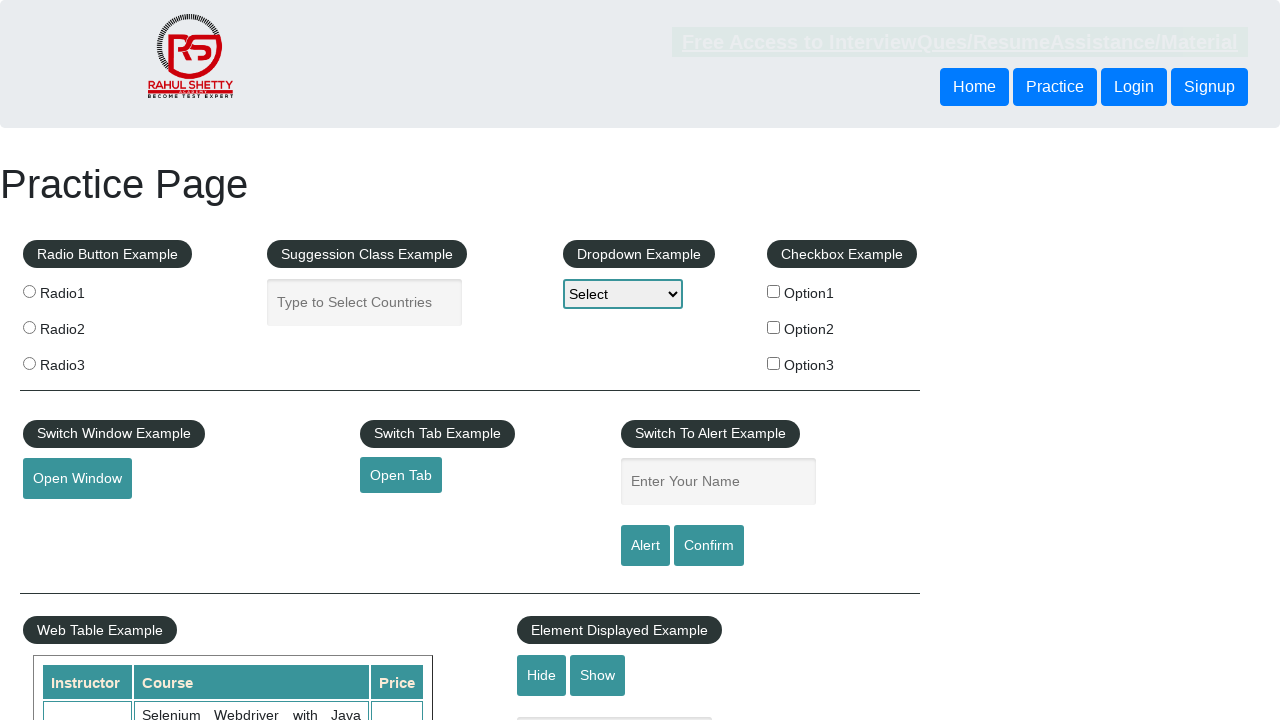

Retrieved all dropdown options
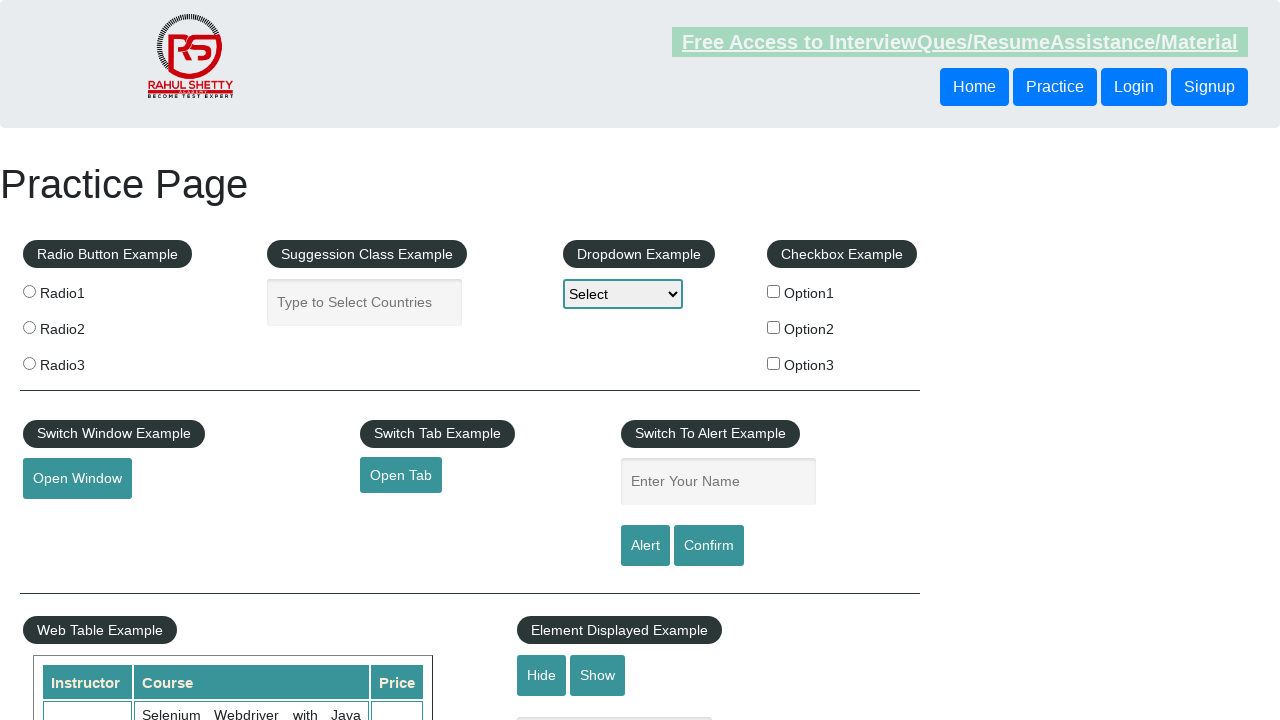

Retrieved value attribute of option 1: option1
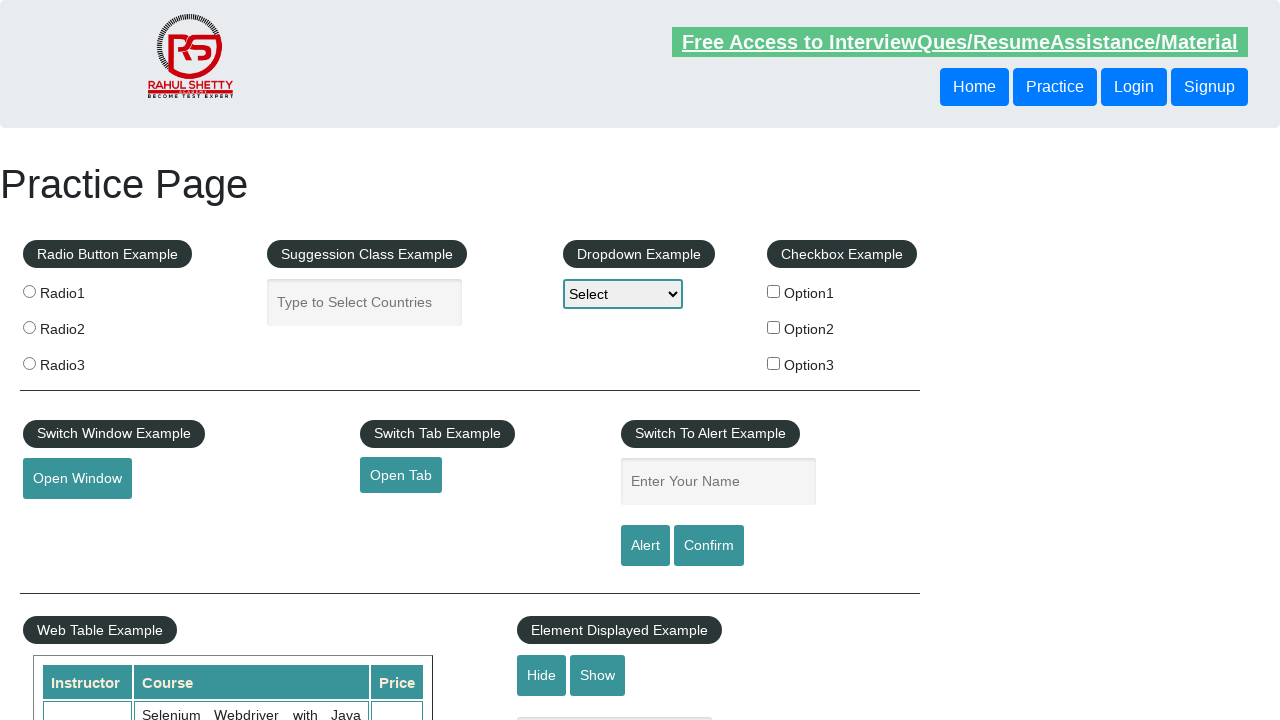

Selected dropdown option at index 1 with value 'option1' on #dropdown-class-example
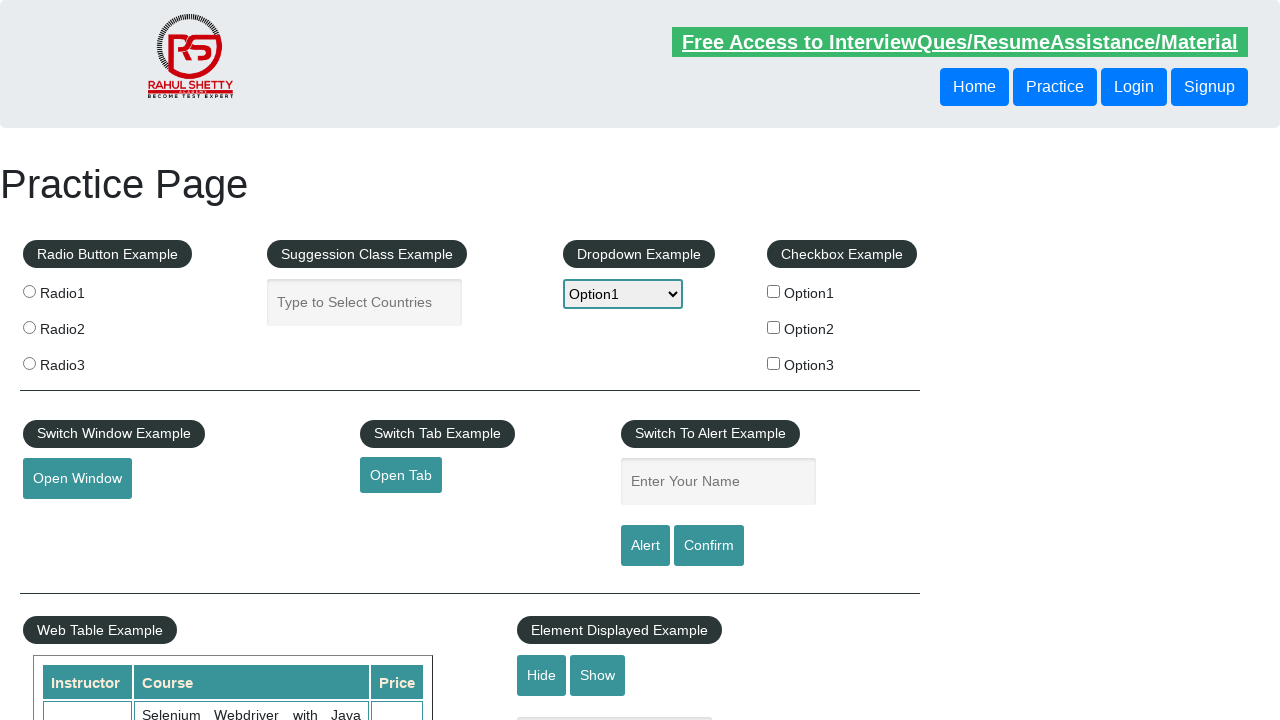

Waited 500ms for dropdown selection to render
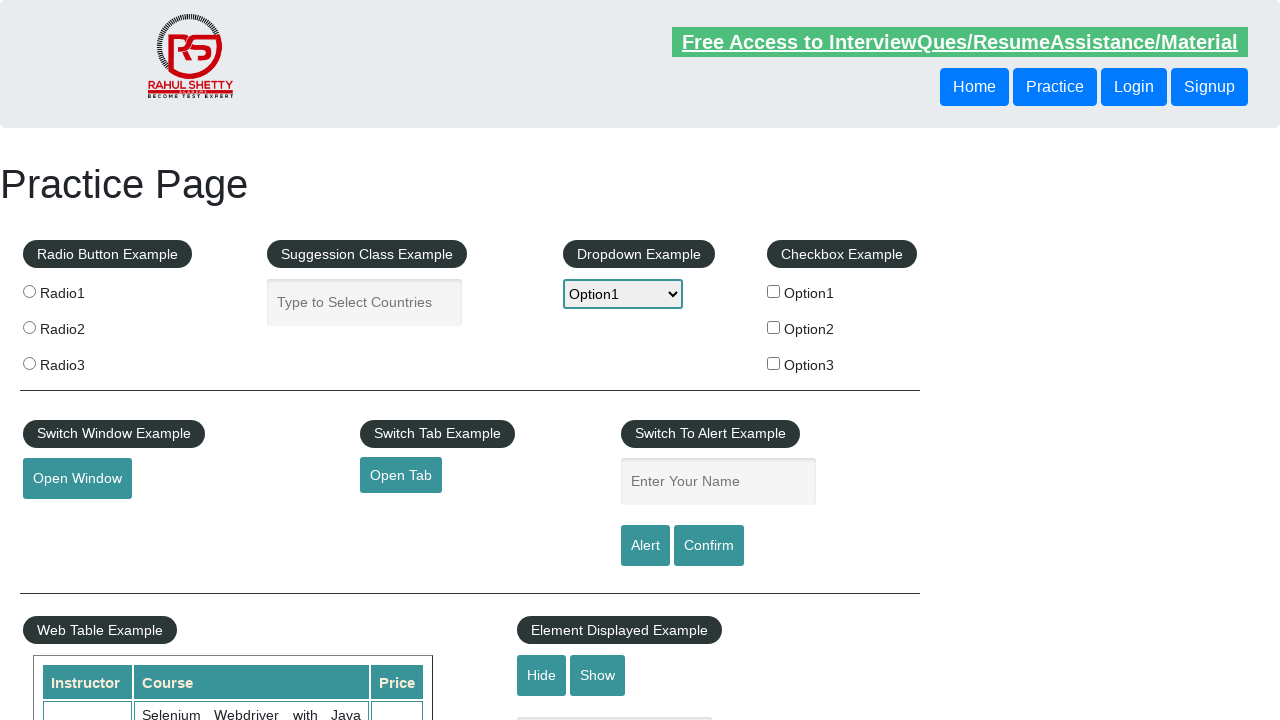

Retrieved value attribute of option 2: option2
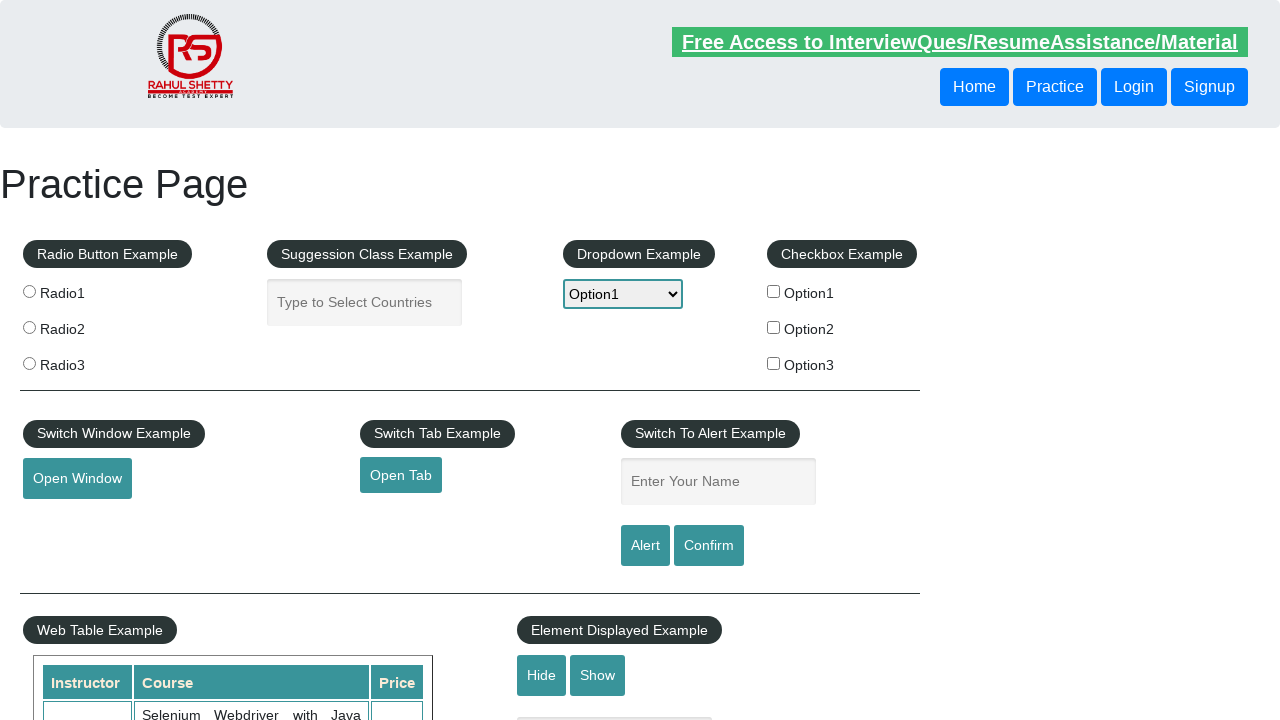

Selected dropdown option at index 2 with value 'option2' on #dropdown-class-example
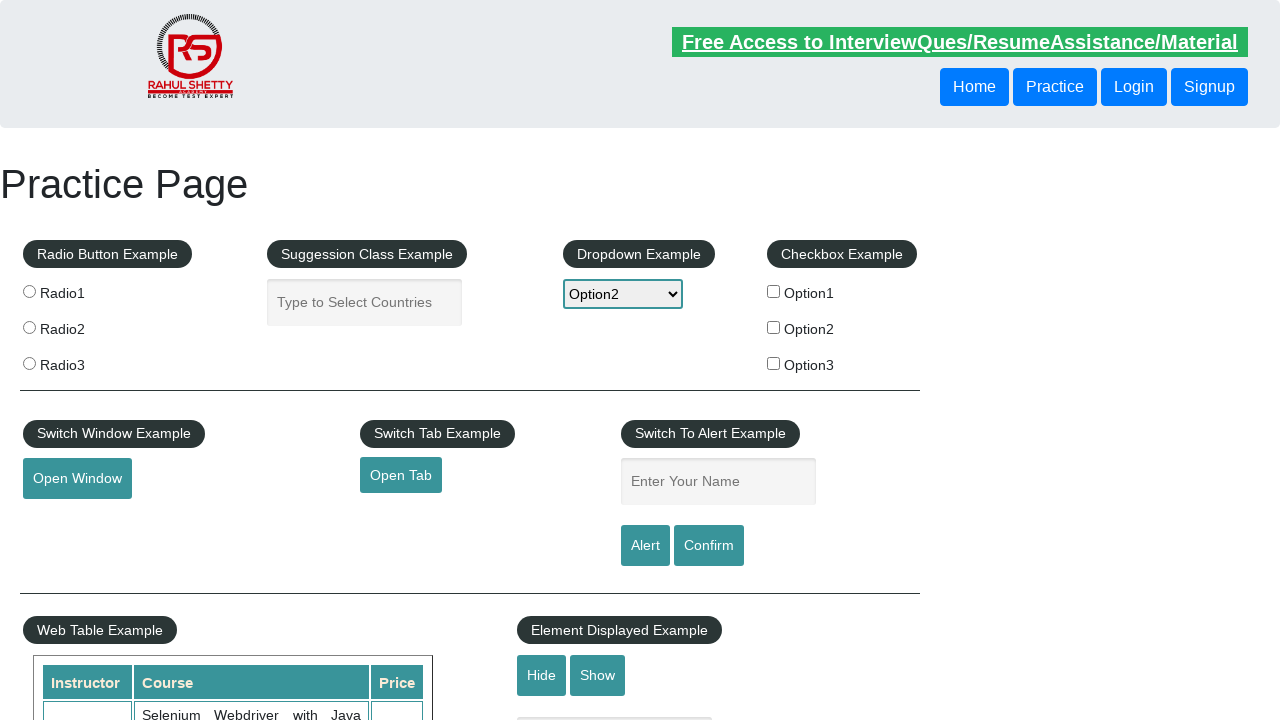

Waited 500ms for dropdown selection to render
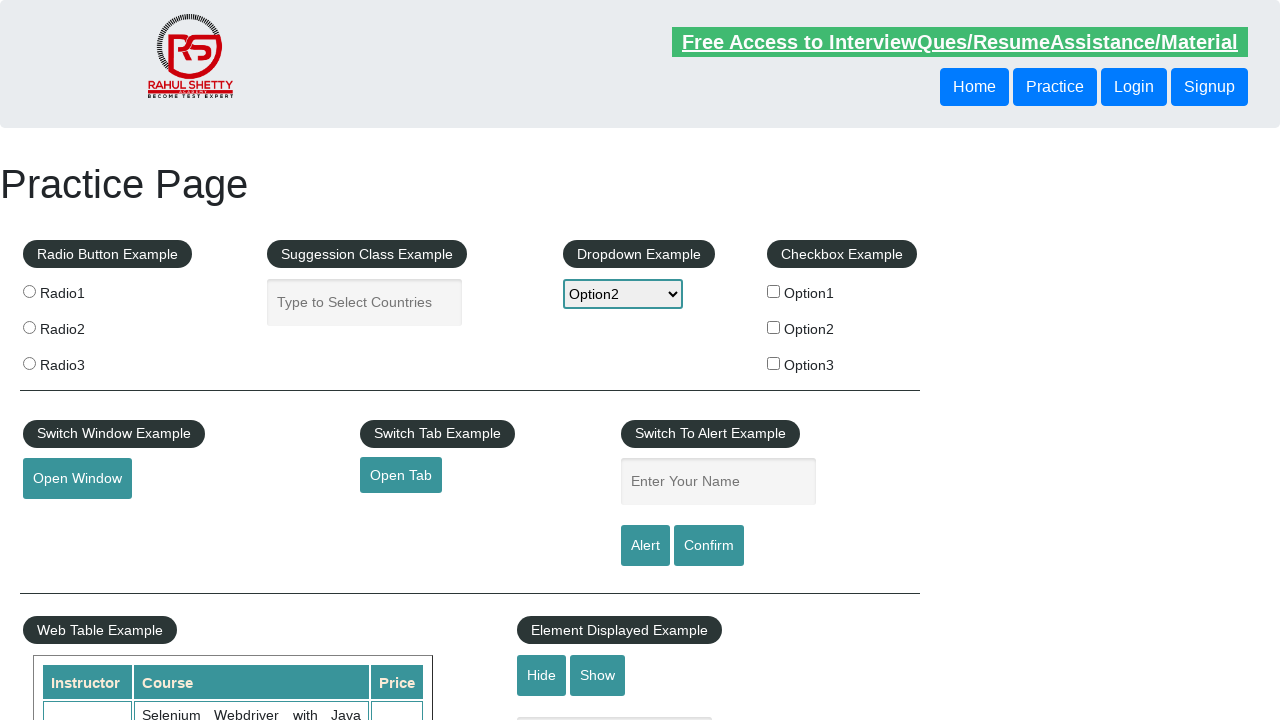

Retrieved value attribute of option 3: option3
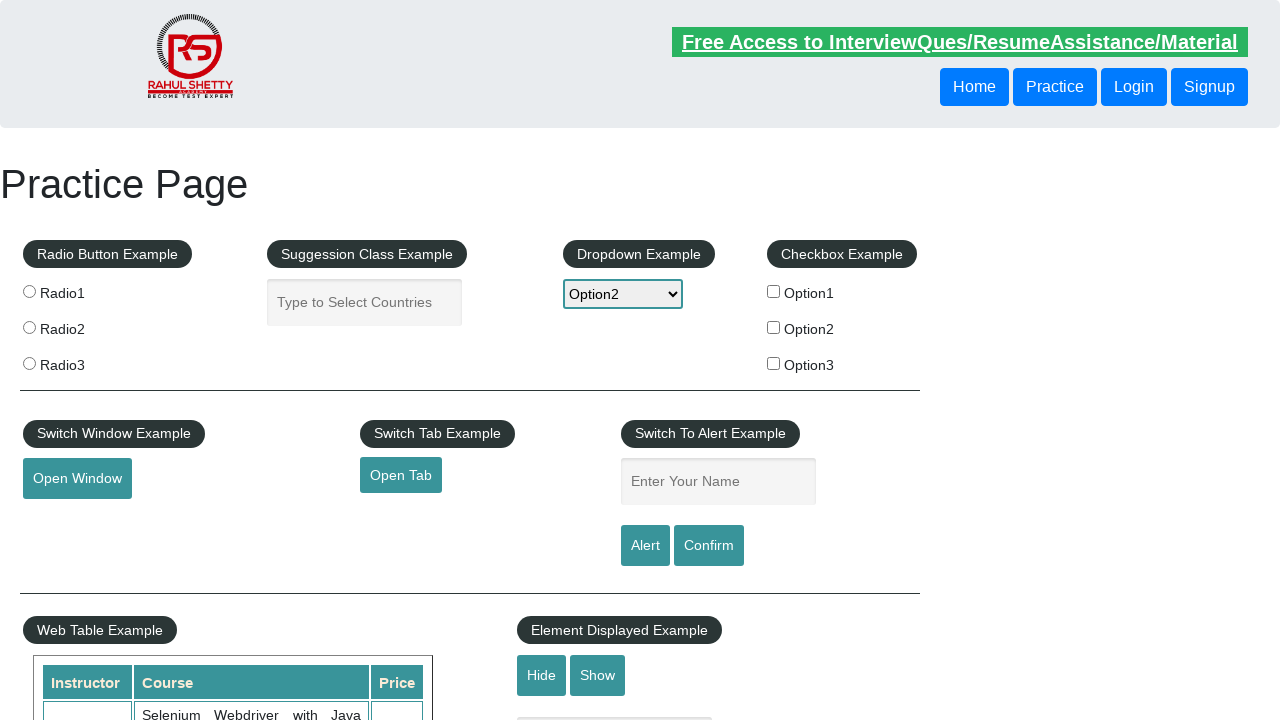

Selected dropdown option at index 3 with value 'option3' on #dropdown-class-example
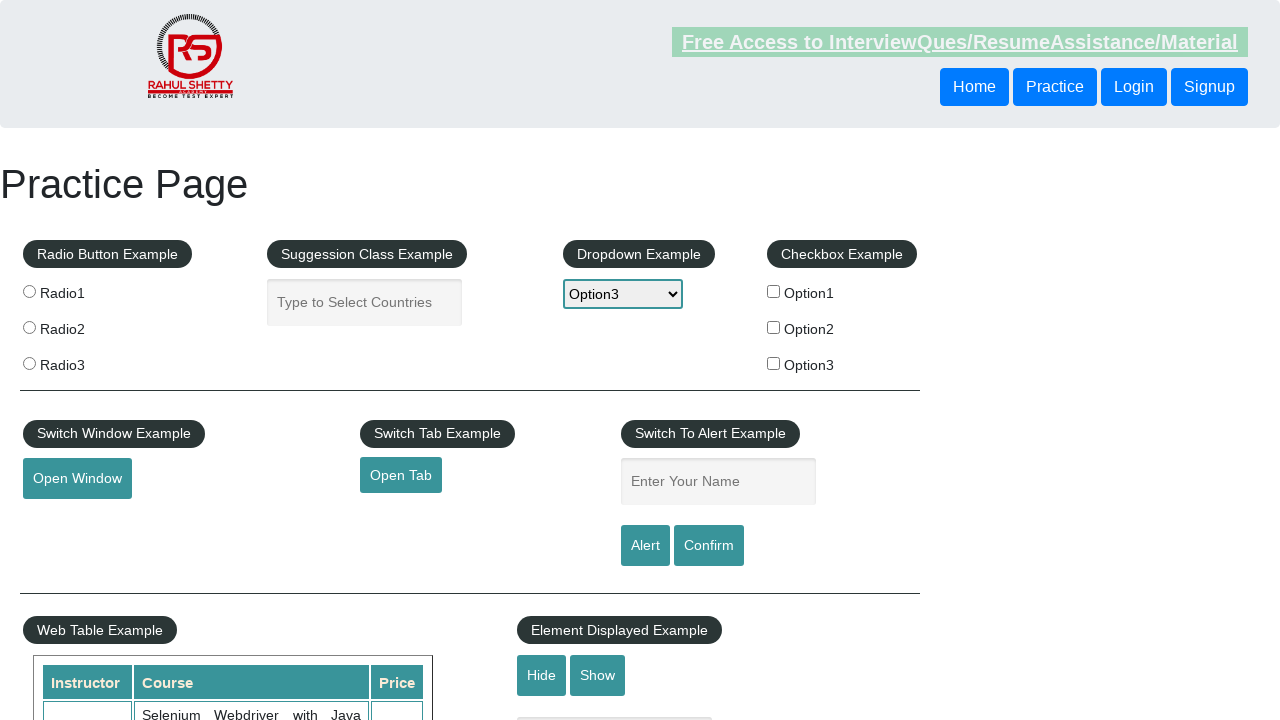

Waited 500ms for dropdown selection to render
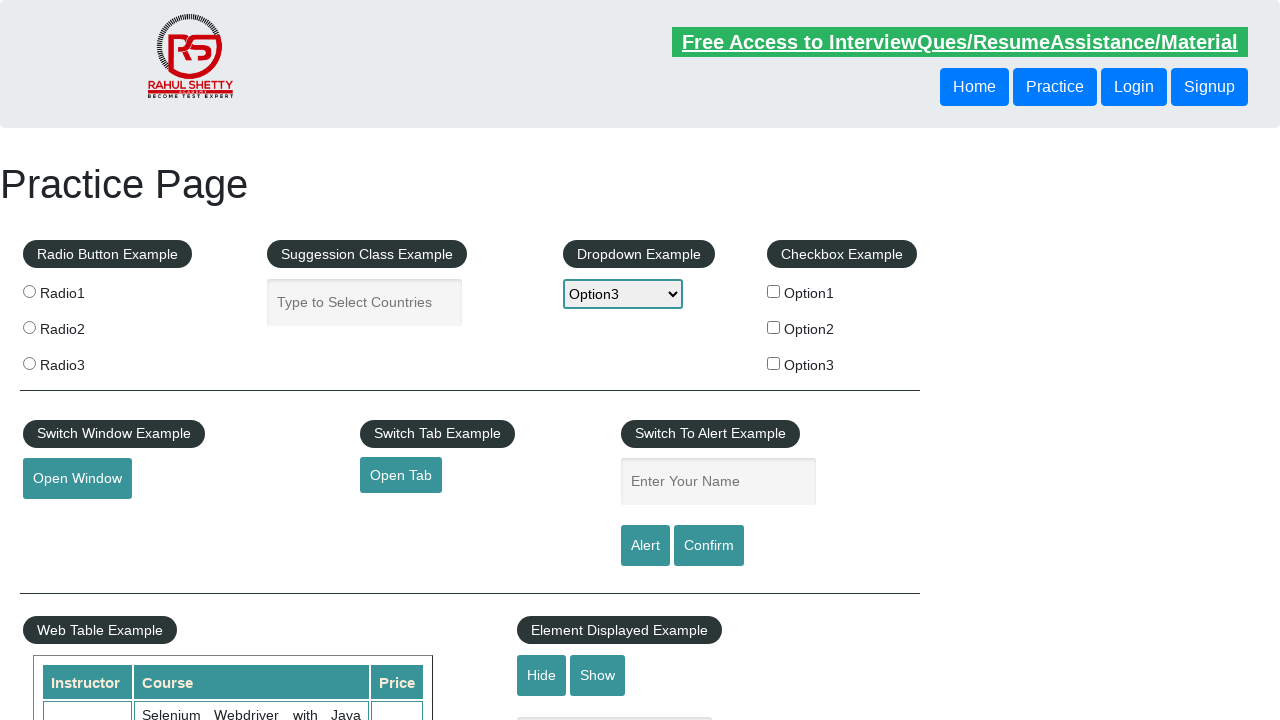

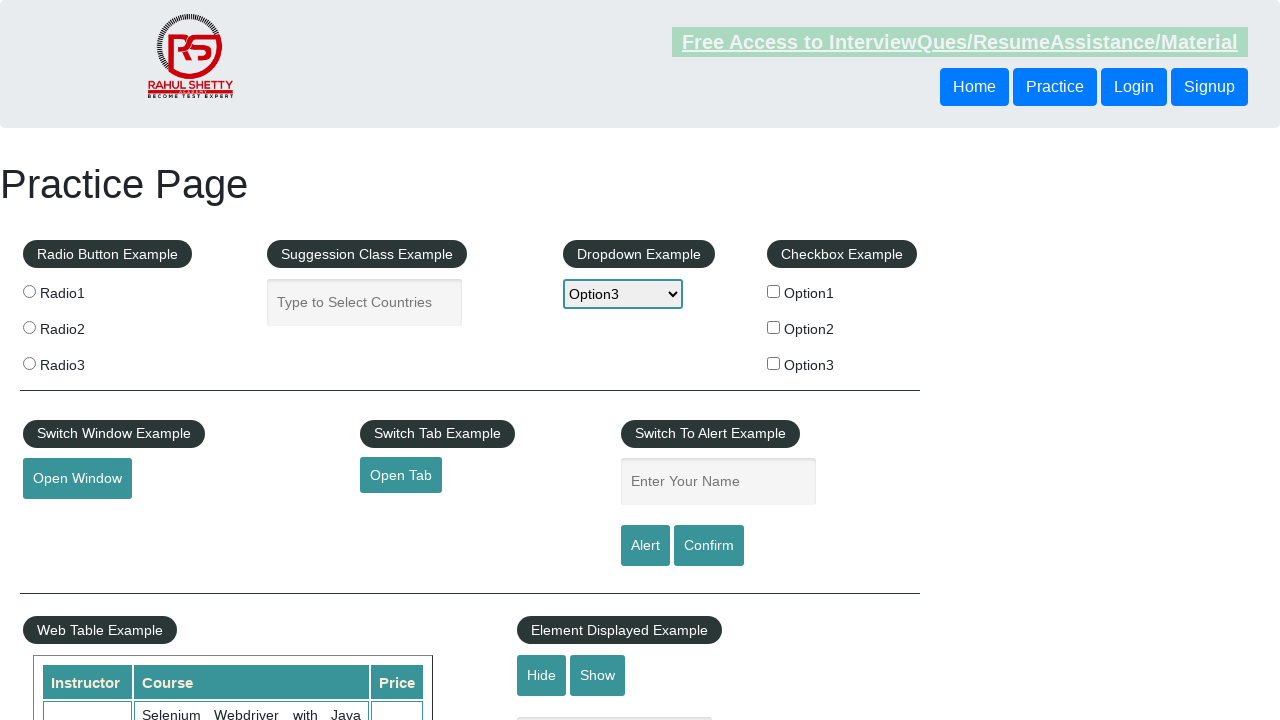